Tests table sorting by clicking the Due column header and verifying the values are sorted in ascending order

Starting URL: http://the-internet.herokuapp.com/tables

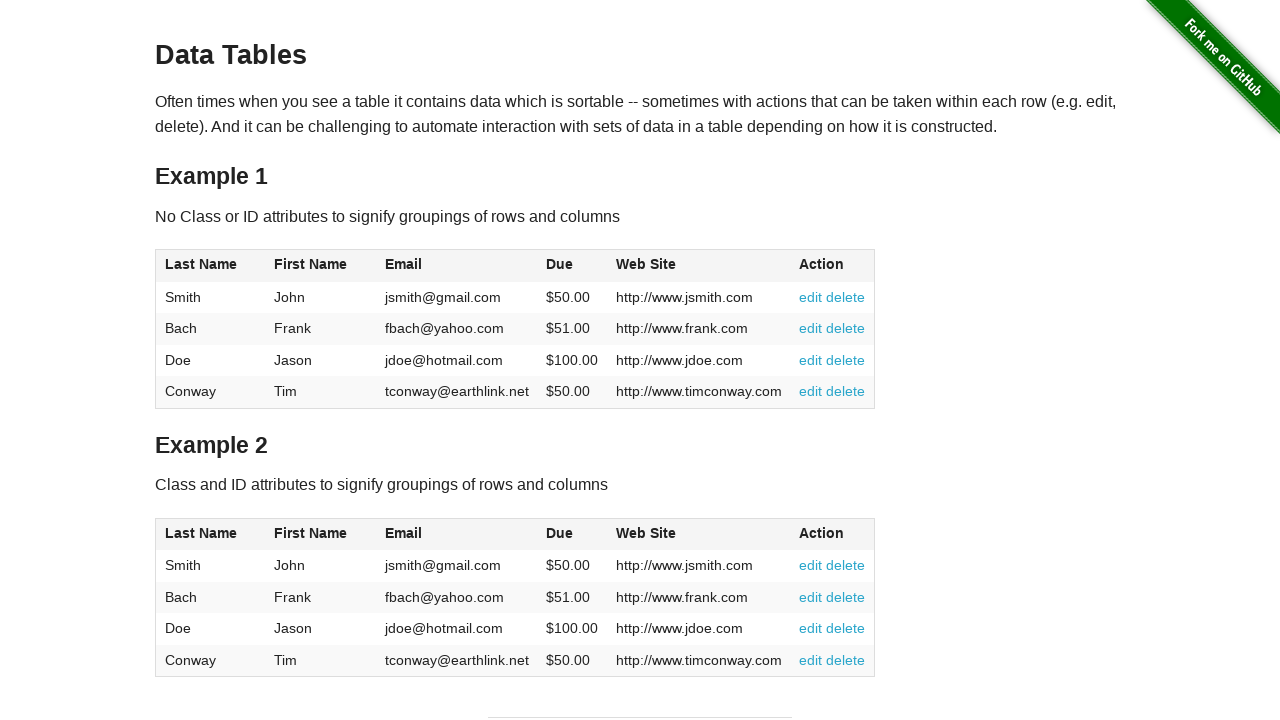

Clicked the Due column header (4th column) to sort table at (572, 266) on #table1 thead tr th:nth-of-type(4)
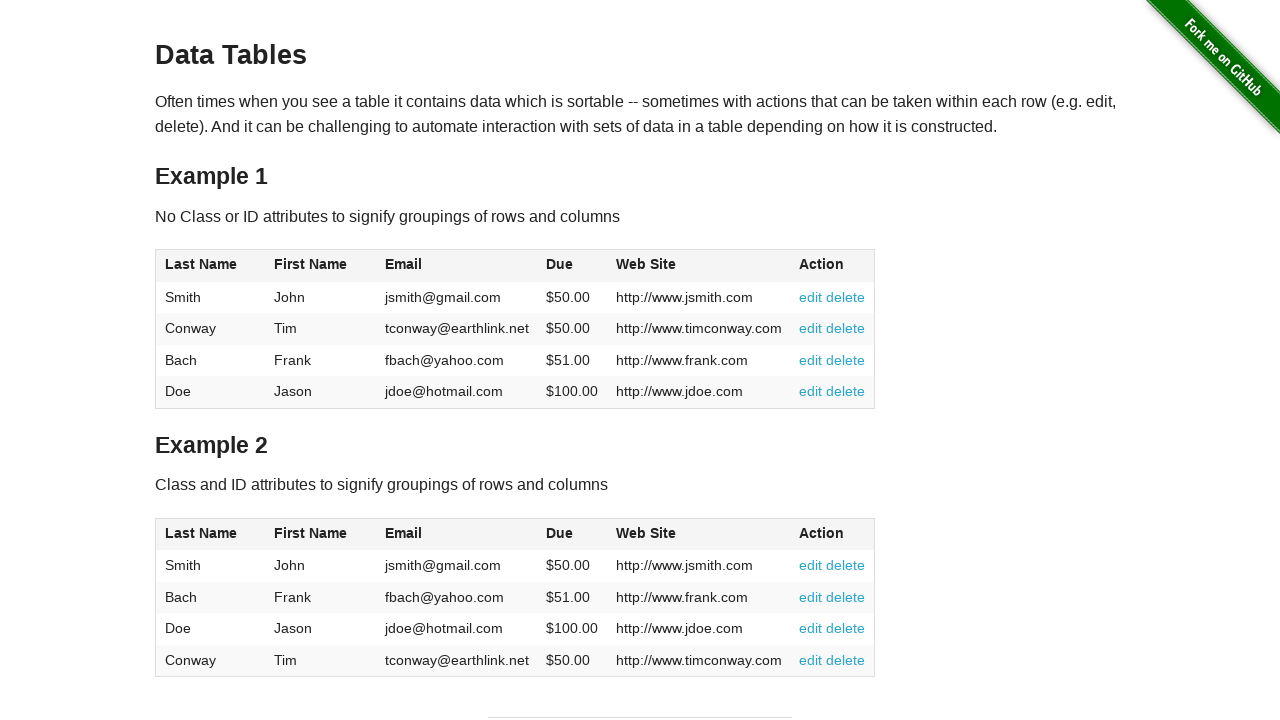

Waited for table body Due column cells to be present
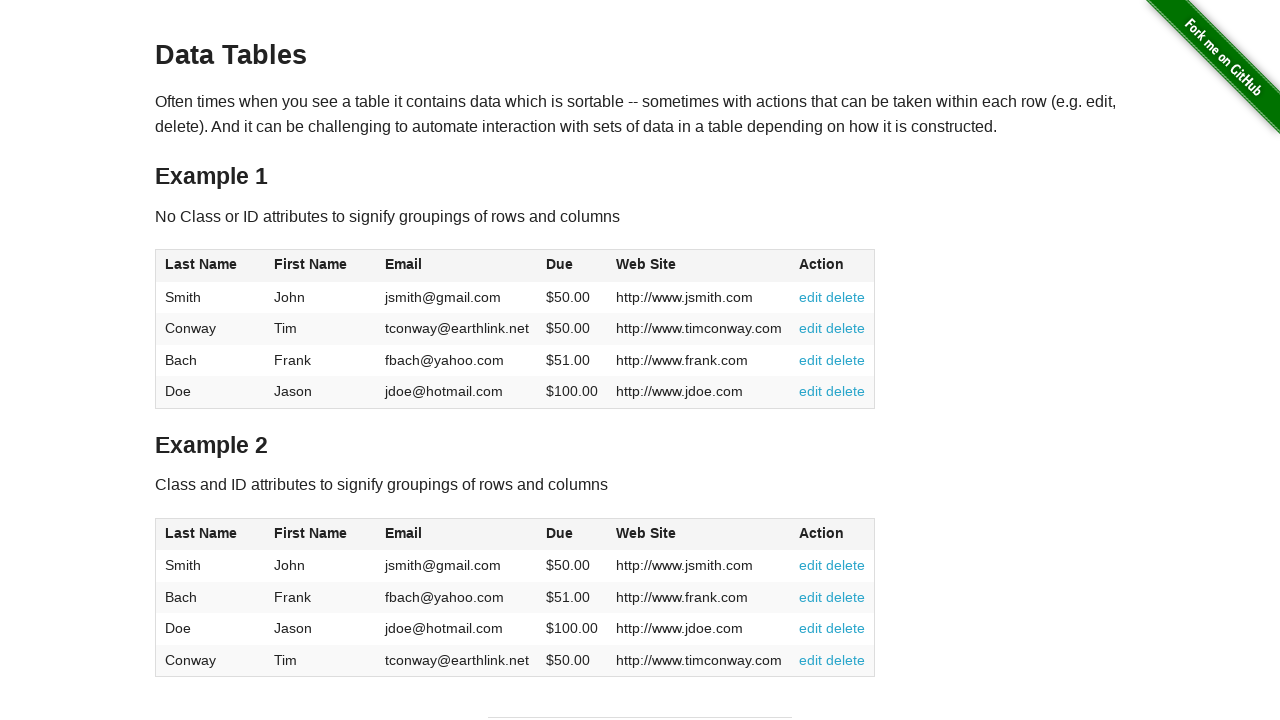

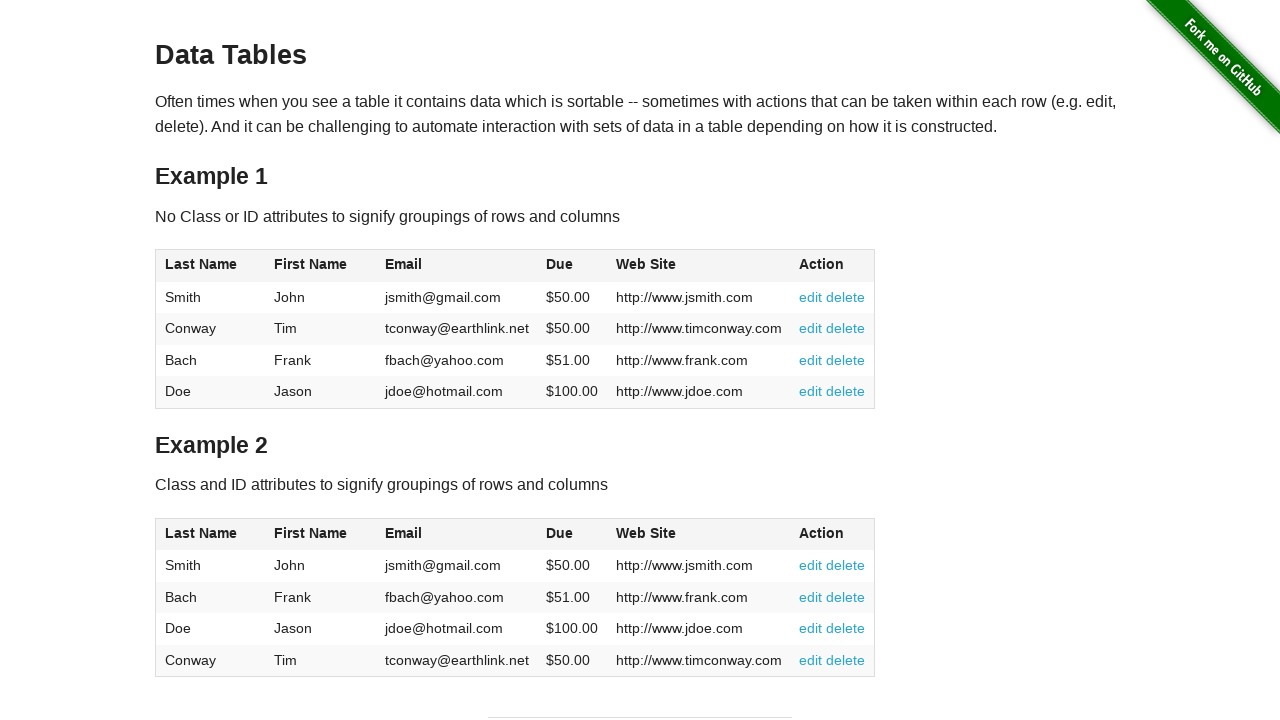